Tests dropdown select menu by selecting an option from the dropdown

Starting URL: https://demoqa.com/select-menu

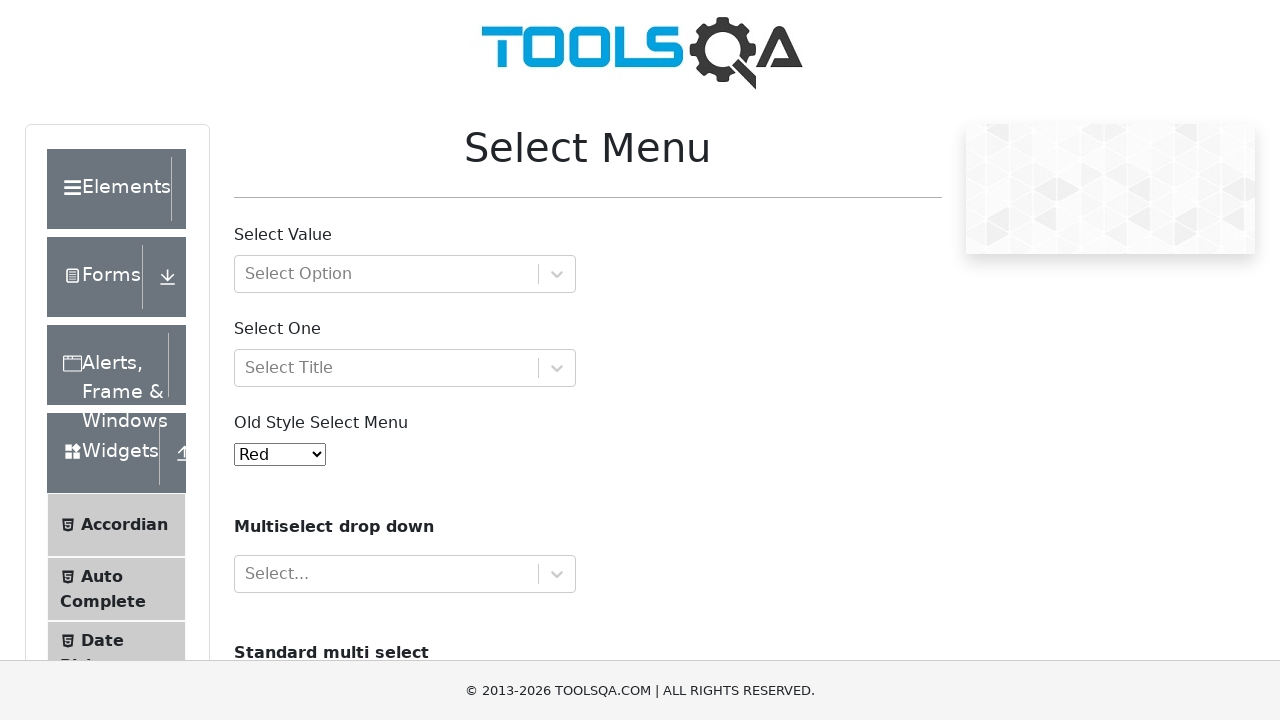

Navigated to select menu test page
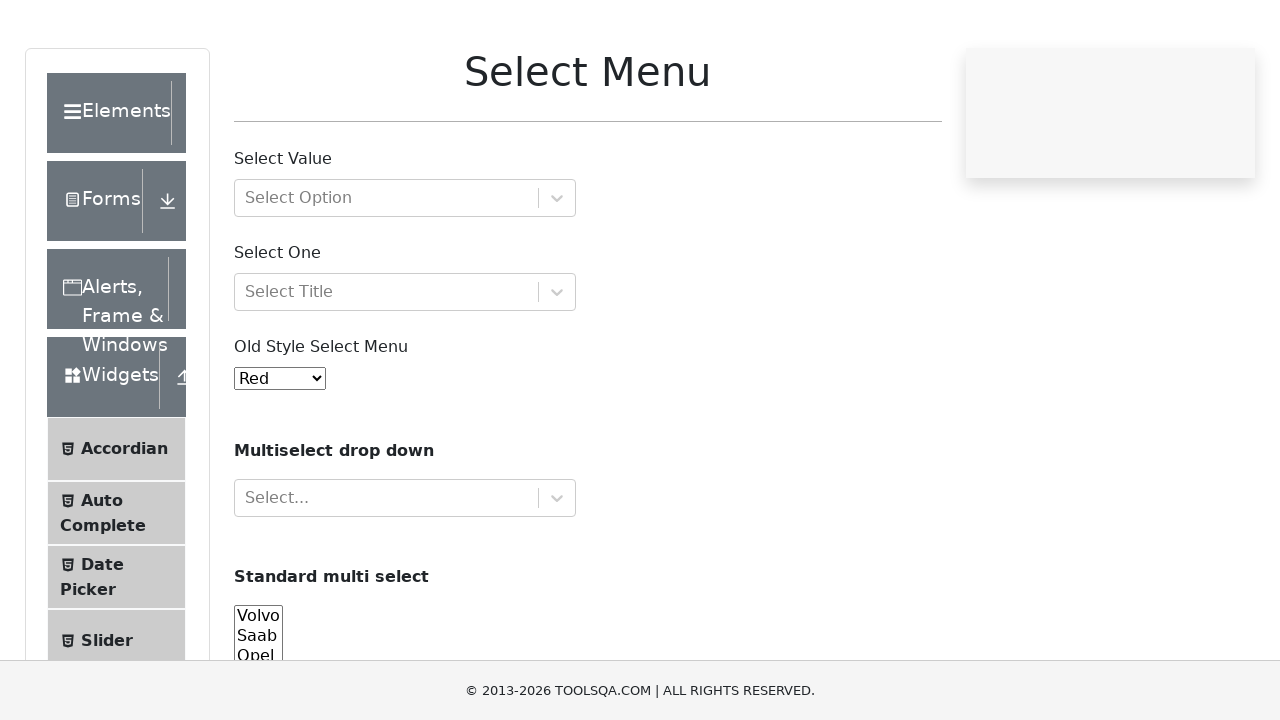

Selected 4th option from dropdown menu by index on #oldSelectMenu
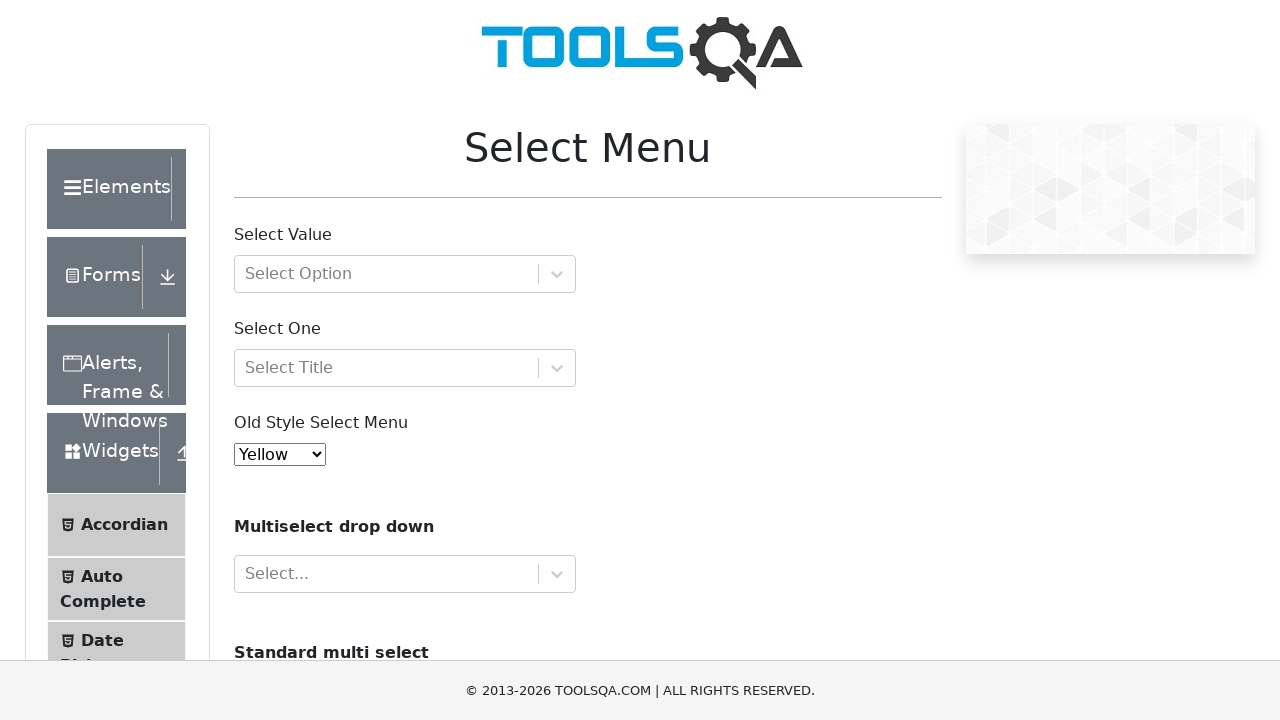

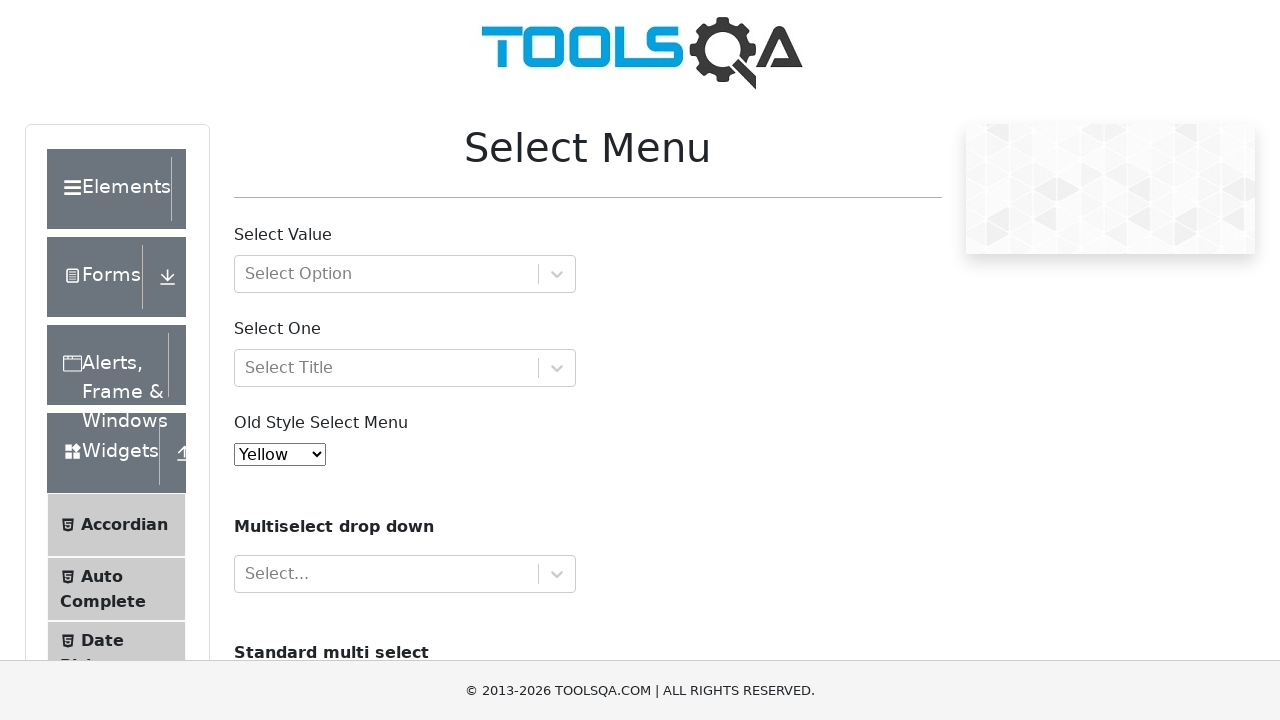